Tests drag and drop functionality by dragging a source element onto a target drop zone and verifying the drop was successful

Starting URL: https://demoqa.com/droppable

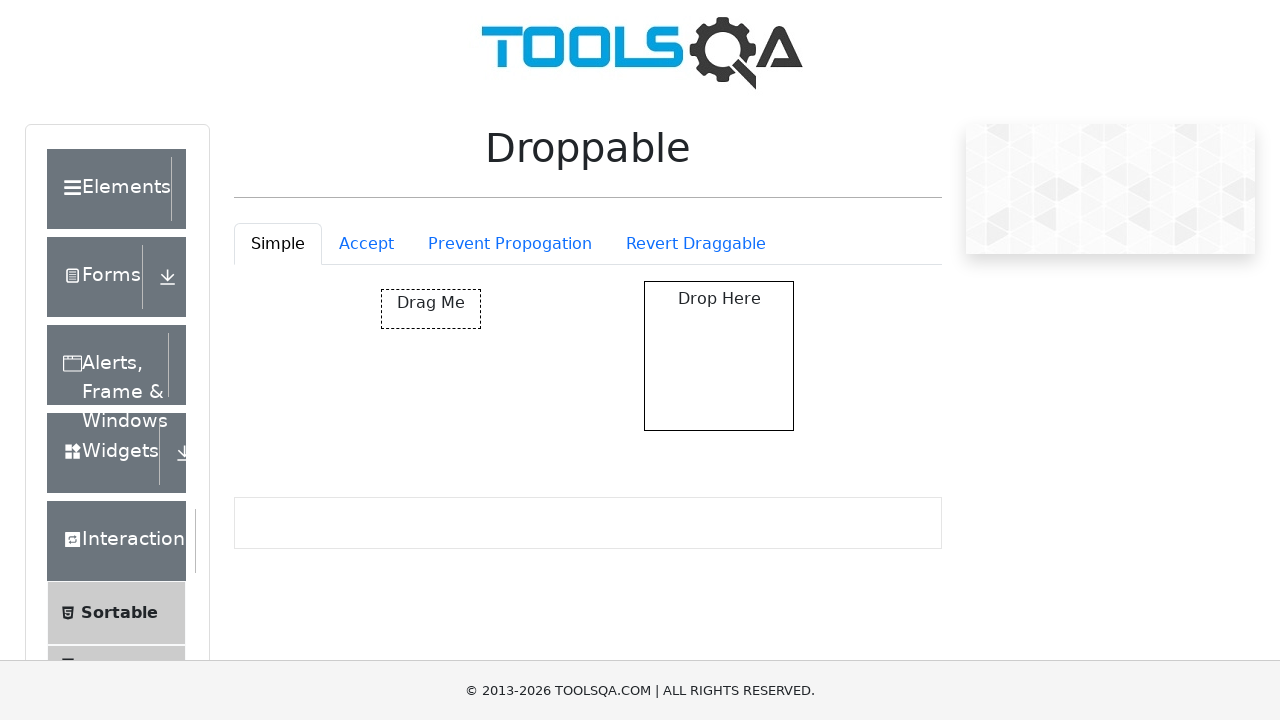

Waited for draggable element to be visible
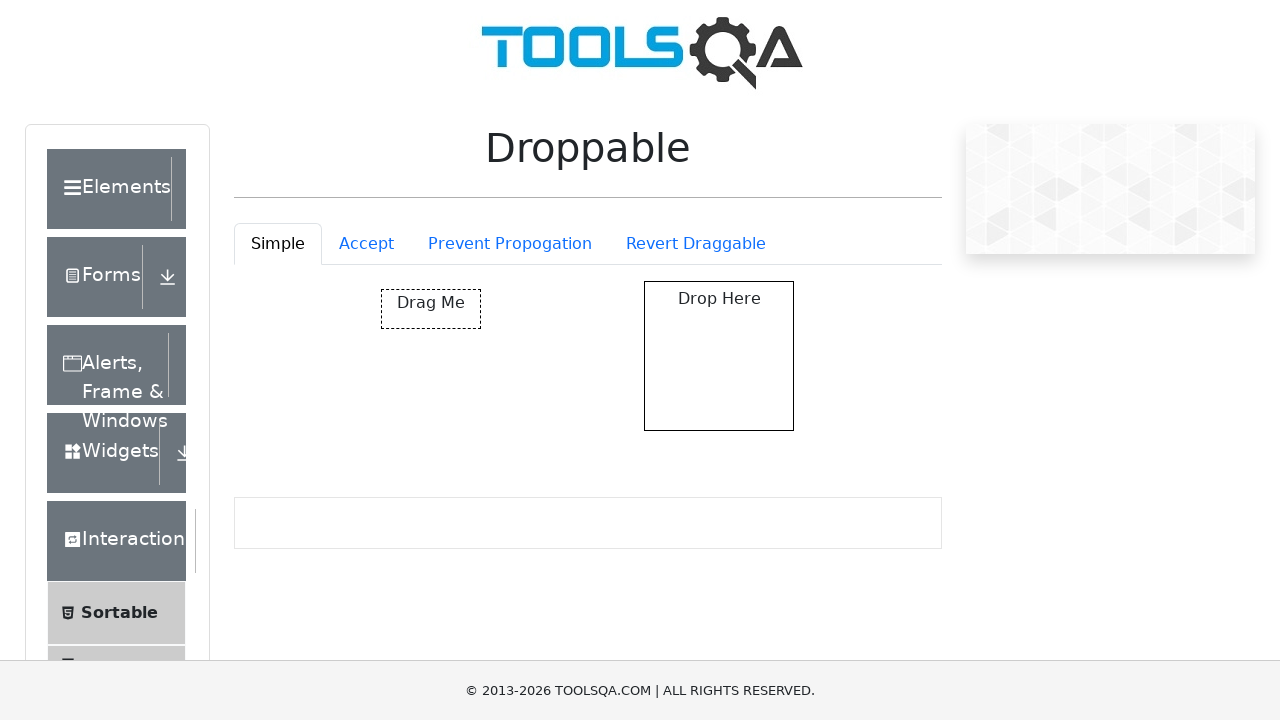

Located the source draggable element
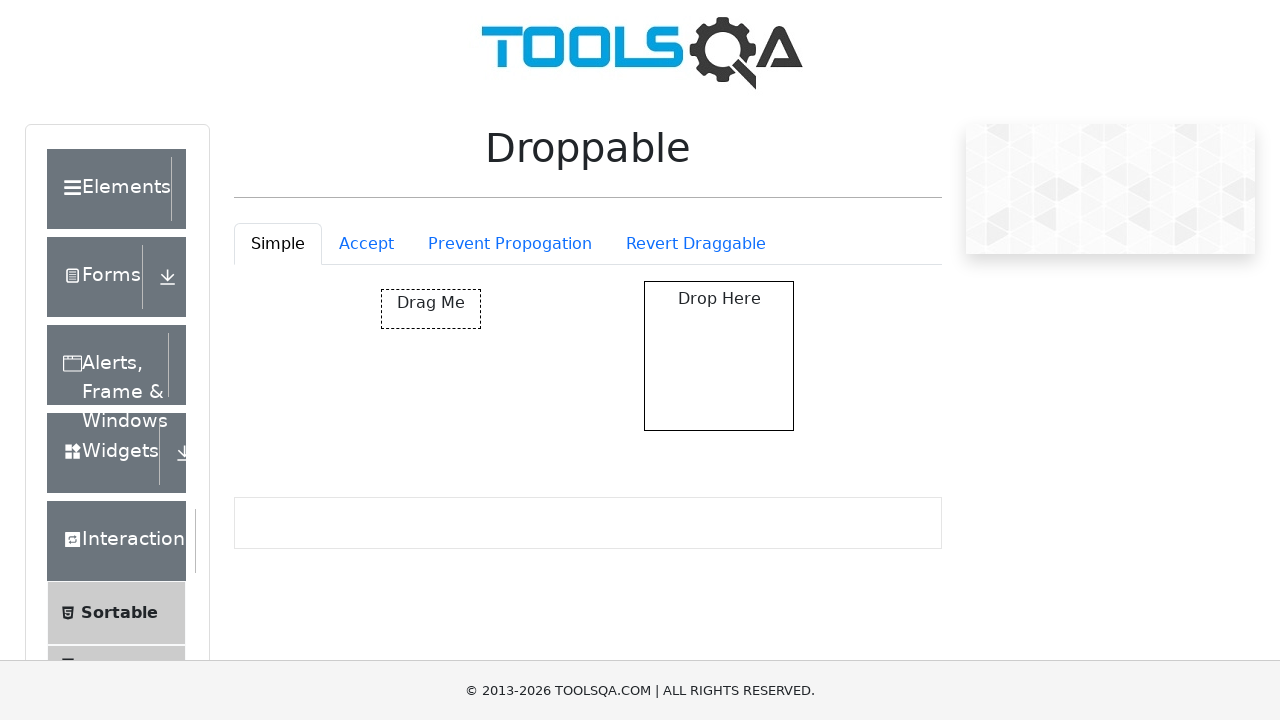

Located the target drop zone element
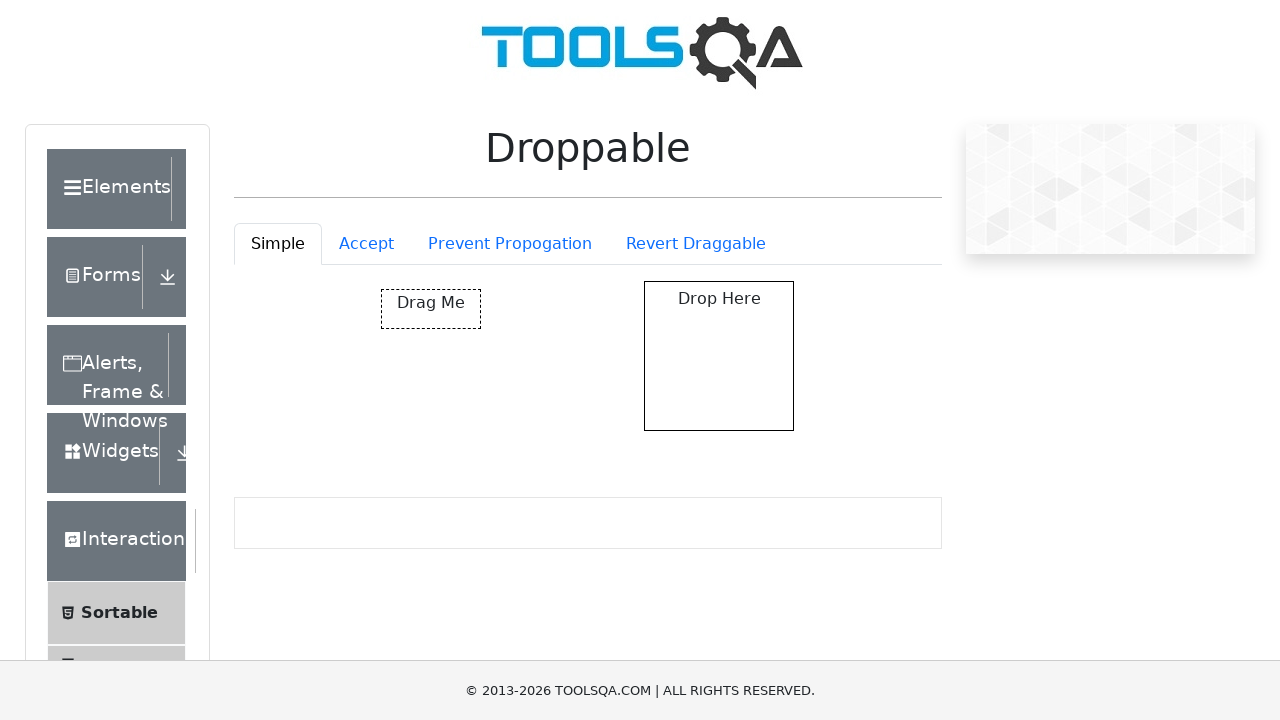

Dragged source element onto target drop zone at (719, 356)
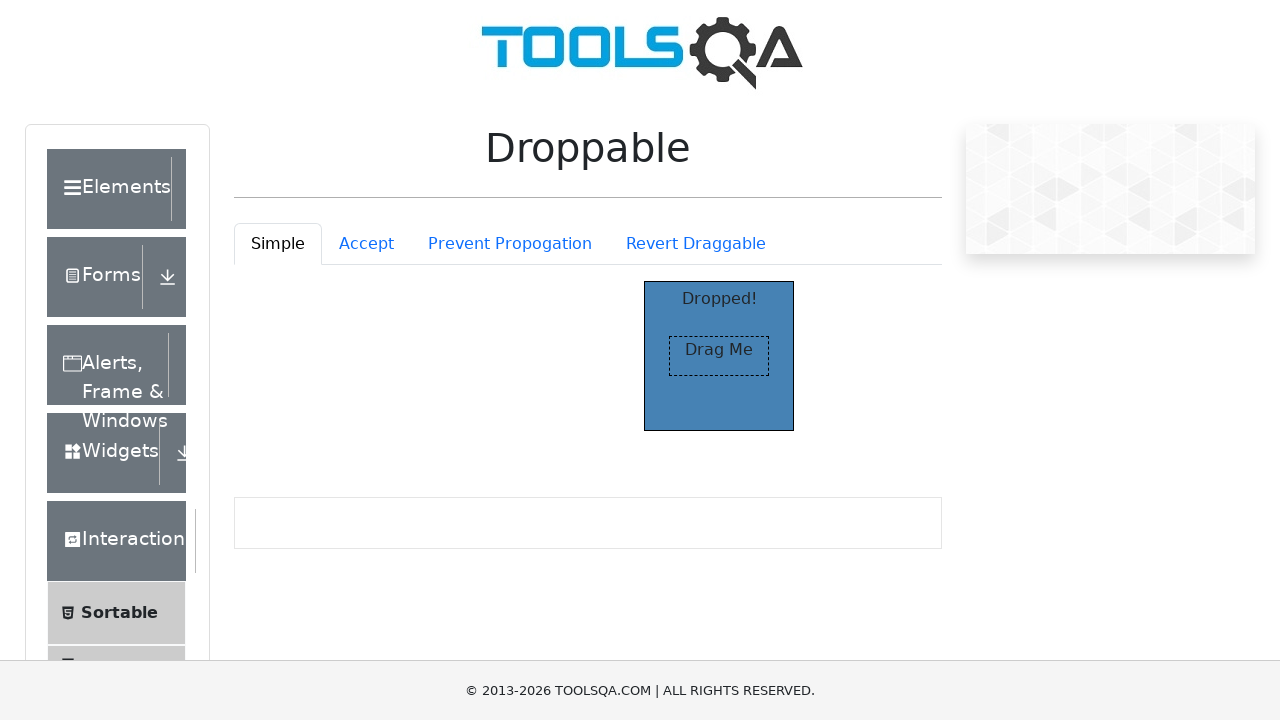

Located the success verification message
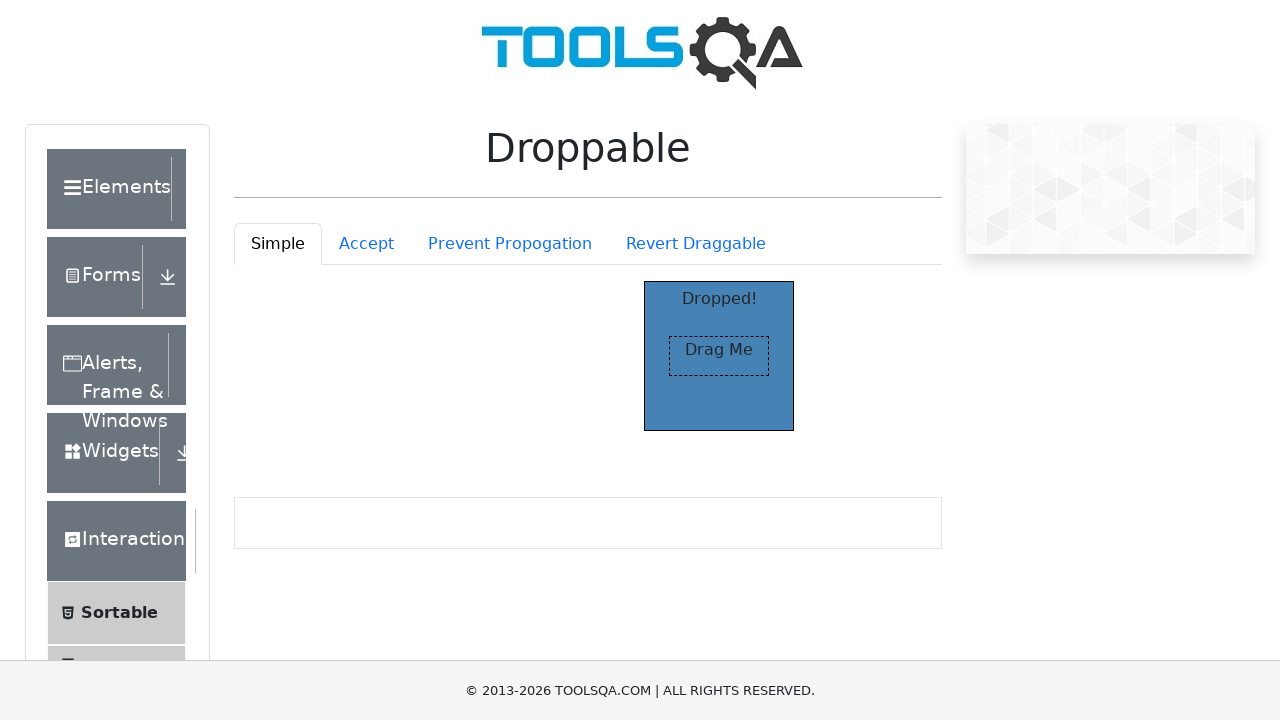

Verified that 'Dropped!' message appeared, confirming successful drop
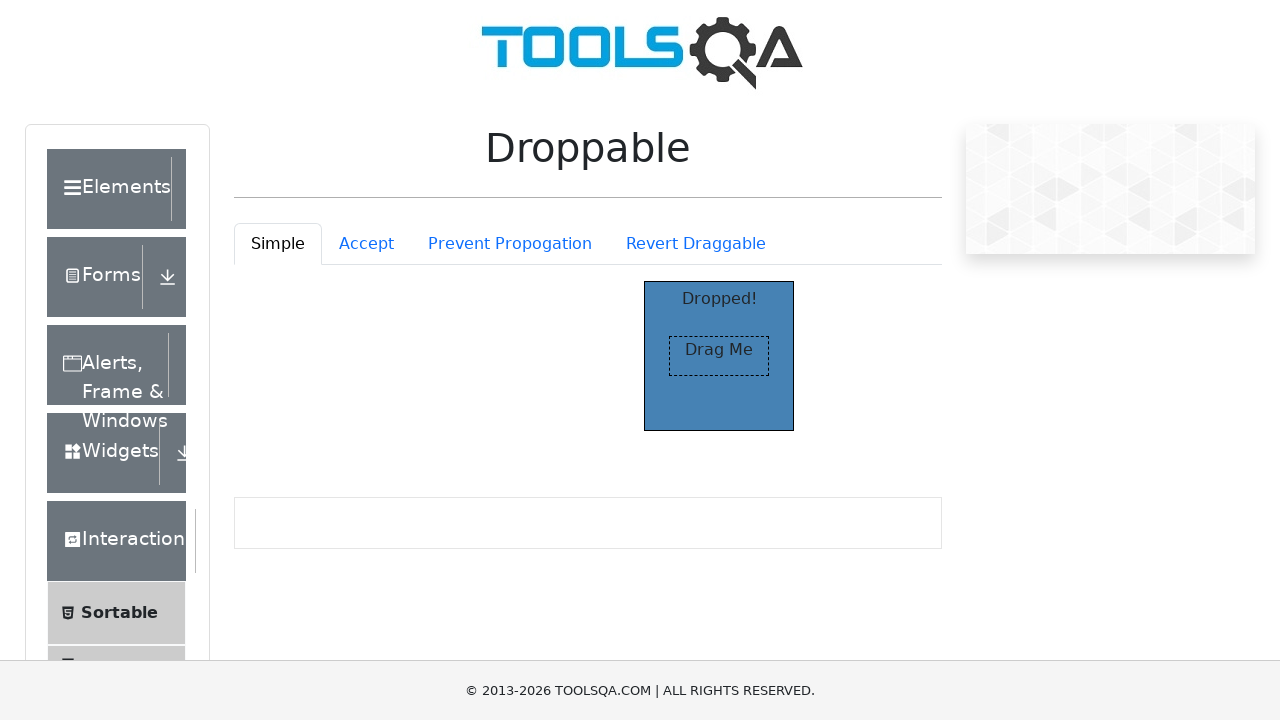

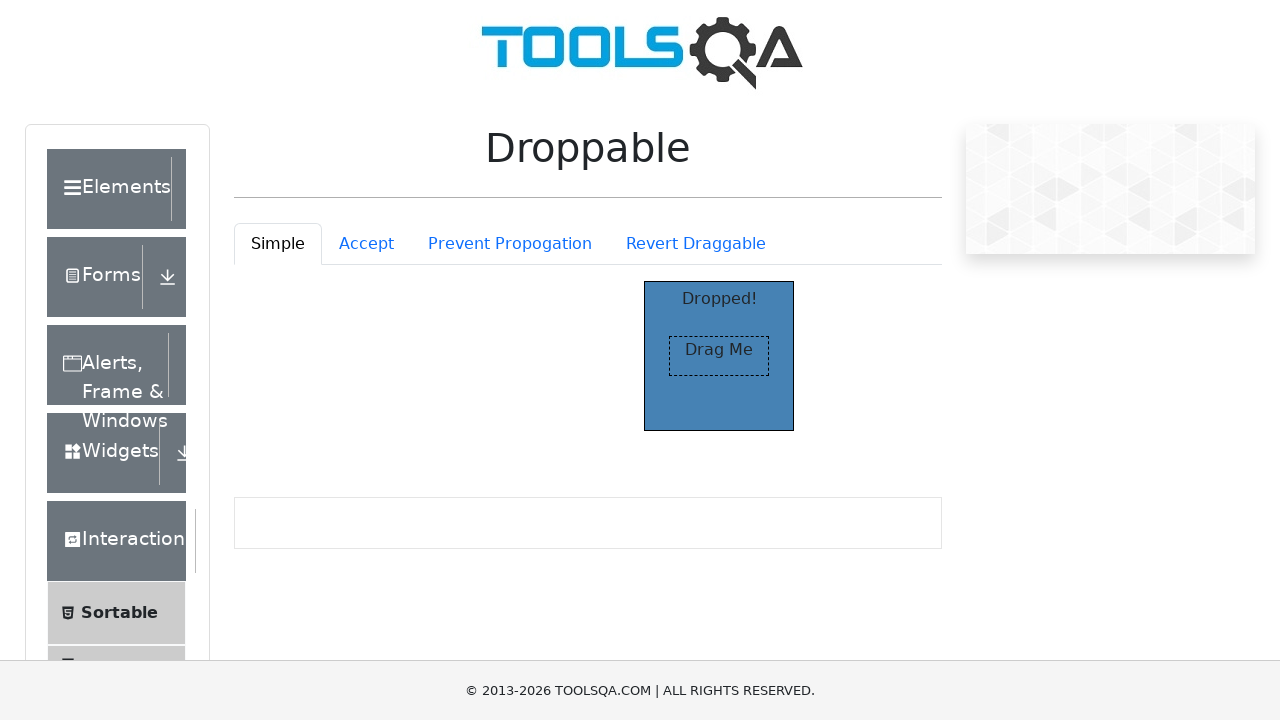